Tests browser window handling by navigating to a page, clicking a link that opens a new window, switching between parent and child windows, and verifying content on each window.

Starting URL: https://the-internet.herokuapp.com/

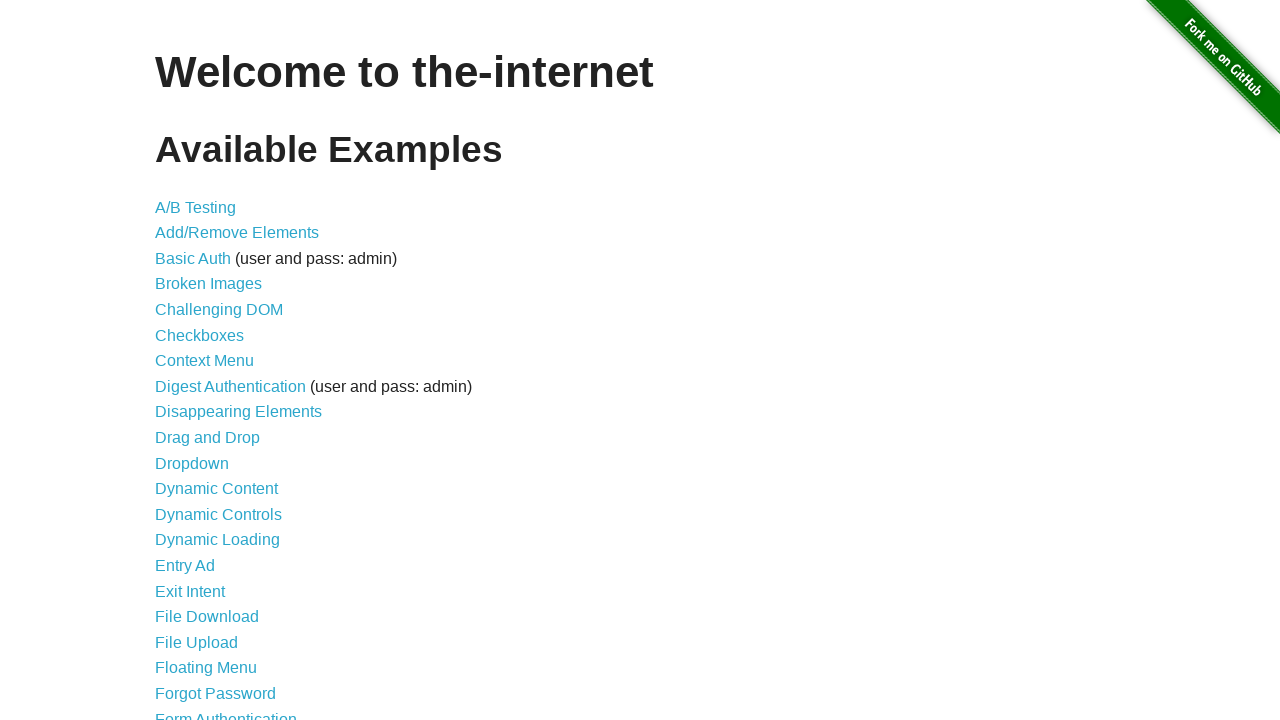

Clicked on 'Multiple Windows' link at (218, 369) on a[href$='/windows']
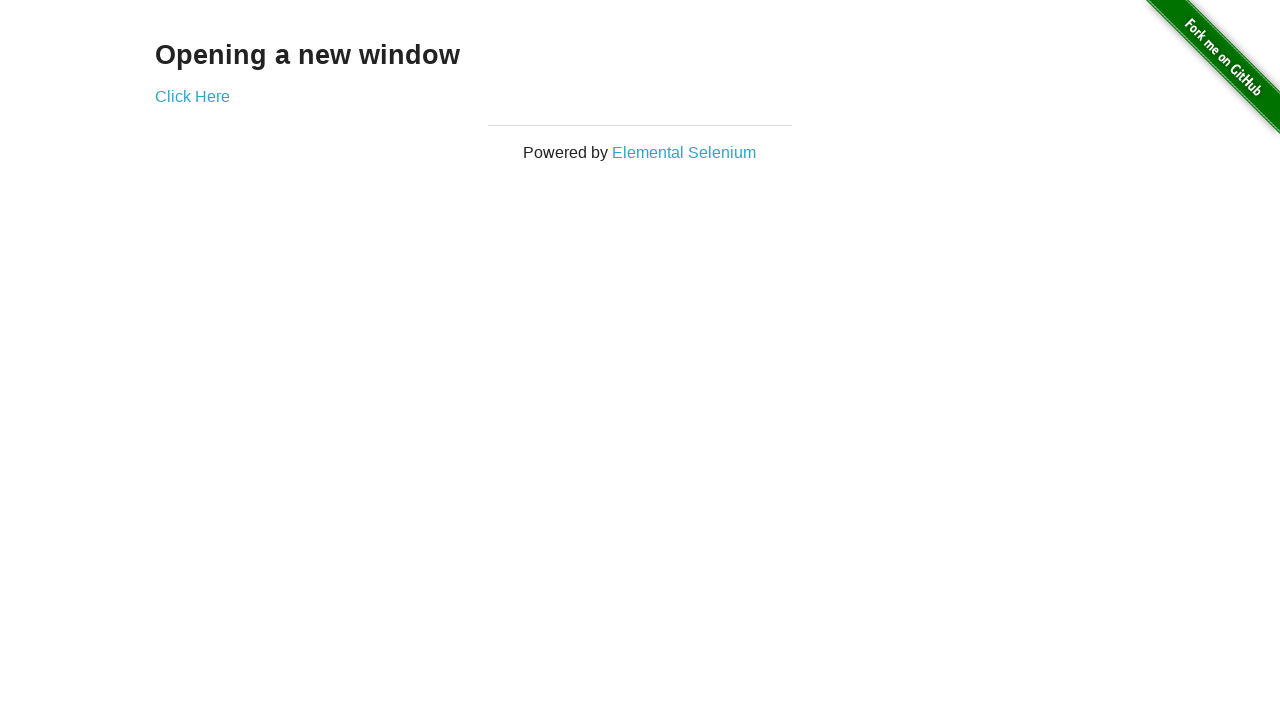

Clicked link that opens a new window at (192, 96) on a[href$='/windows/new']
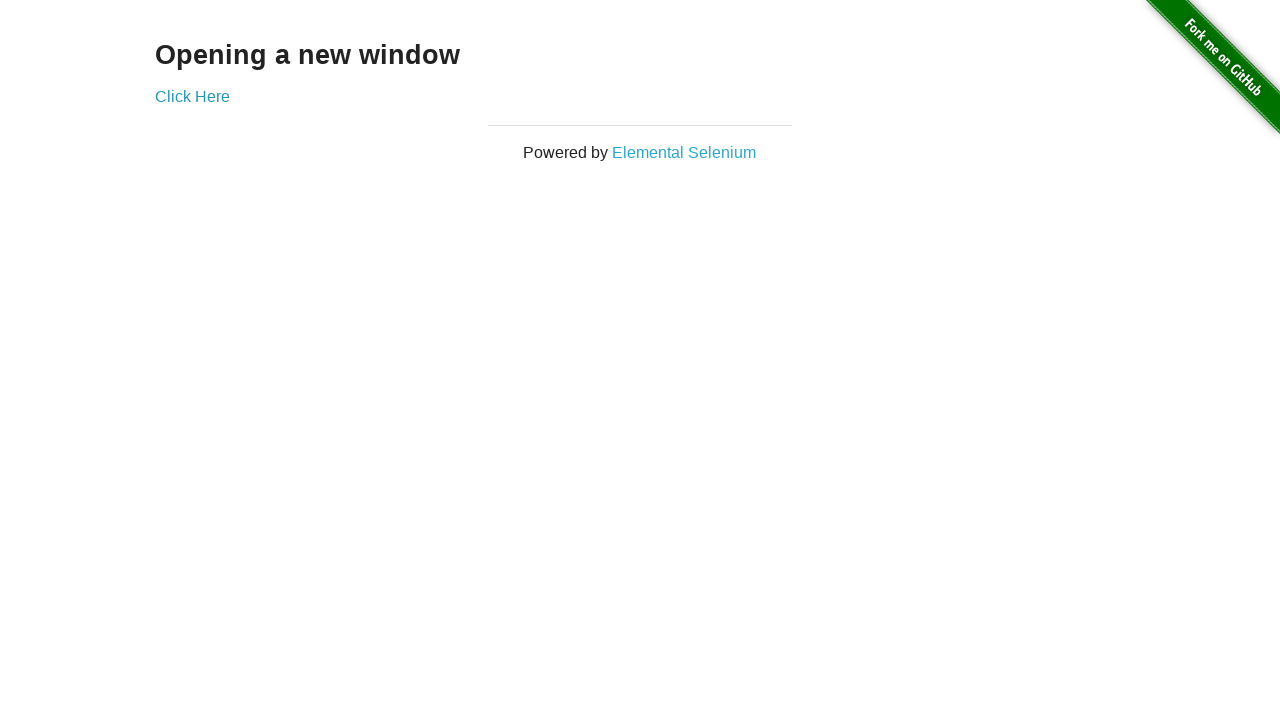

Captured new child window page object
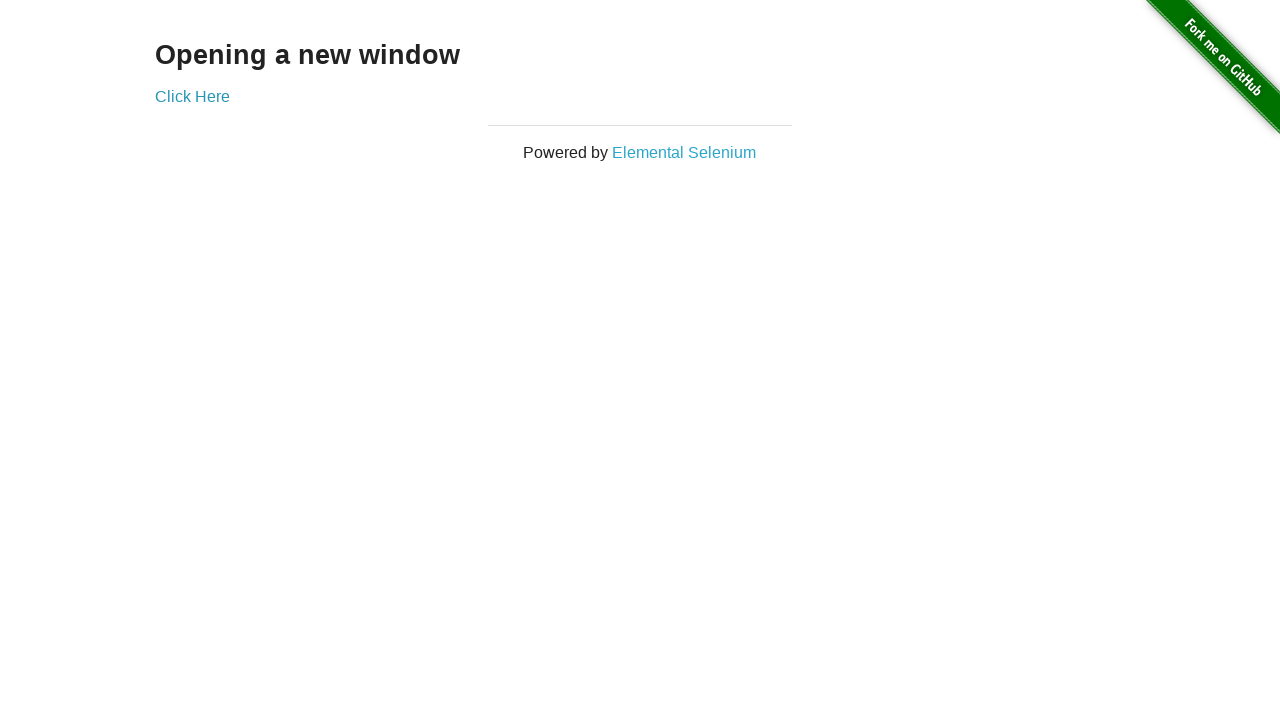

New child window loaded completely
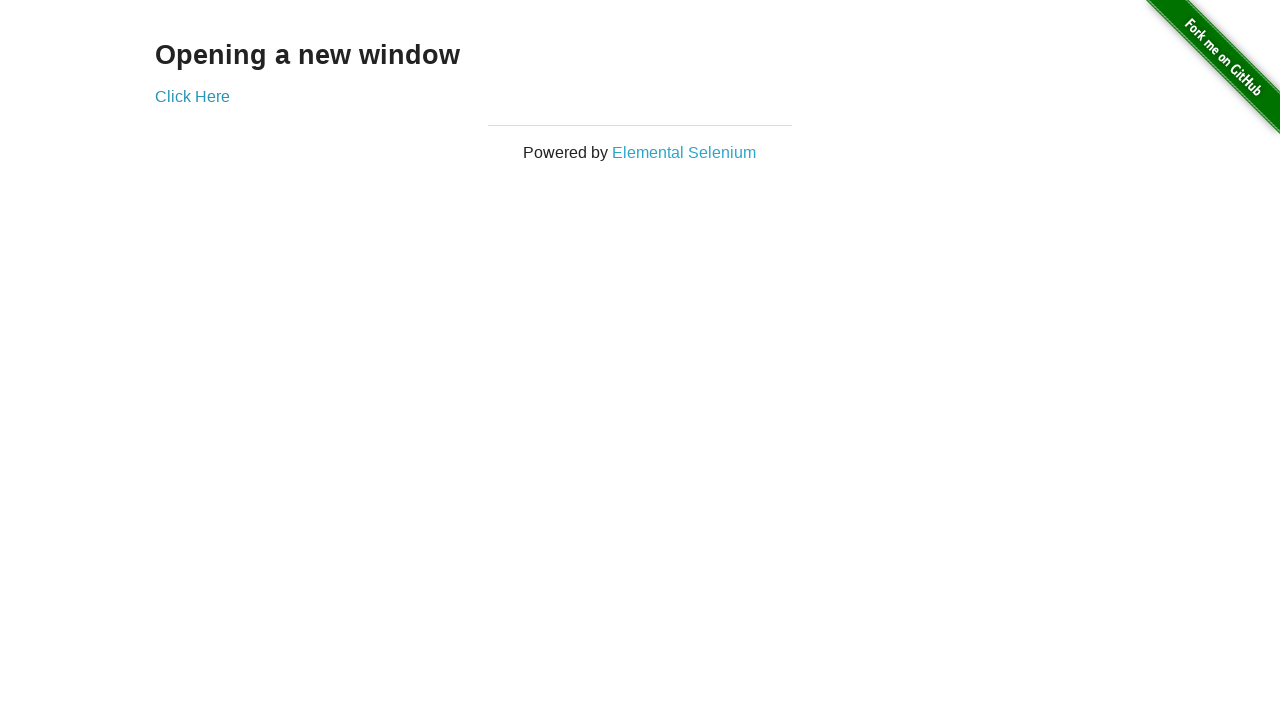

Extracted heading from child window: 'New Window'
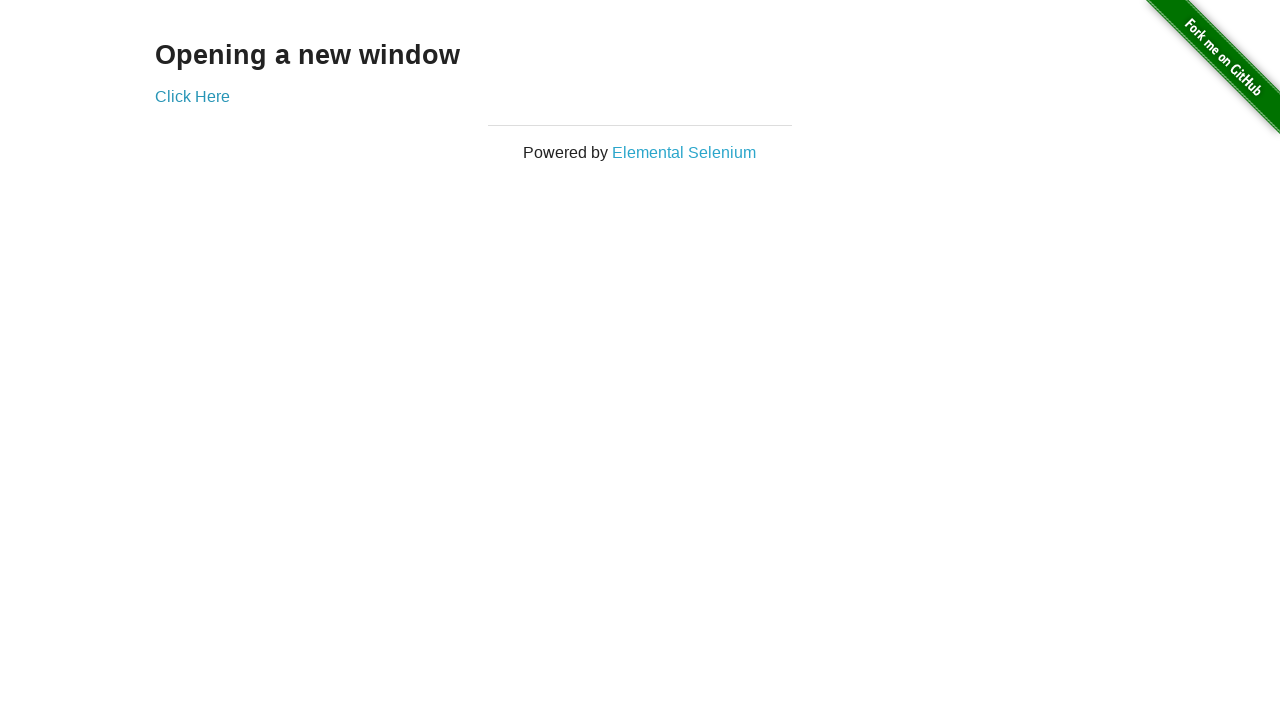

Verified parent window heading: 'Opening a new window'
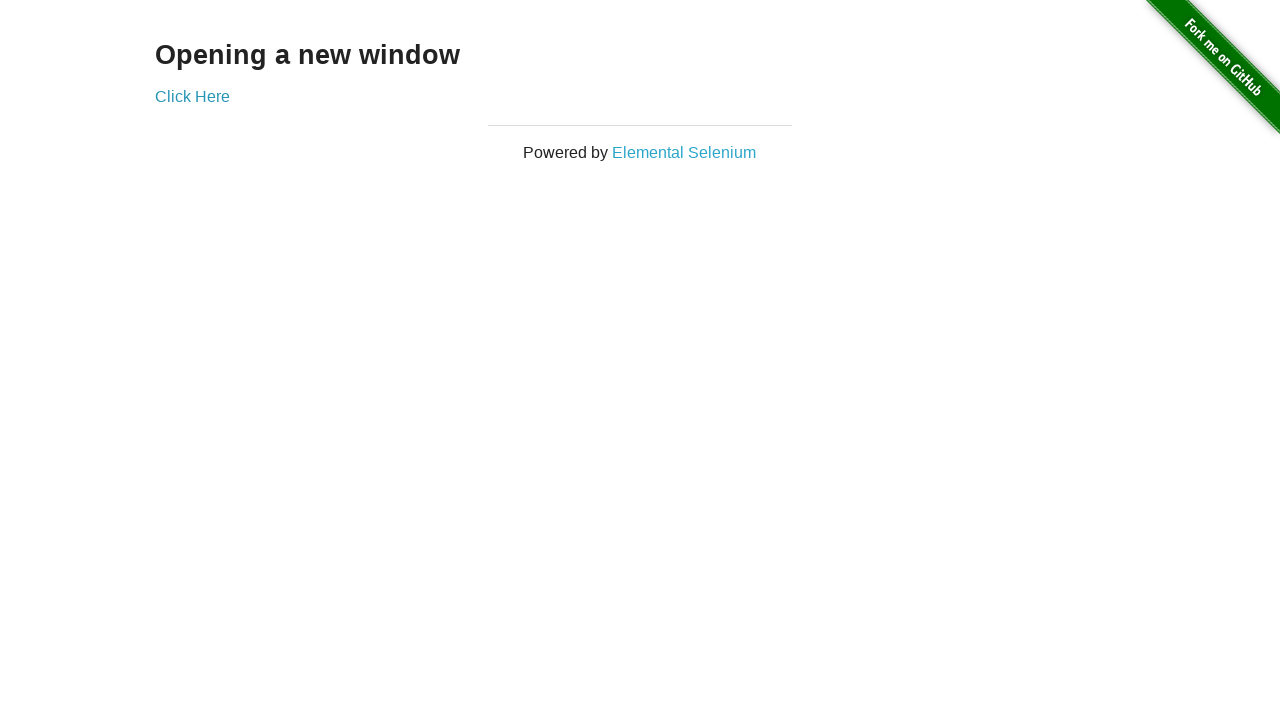

Closed child window
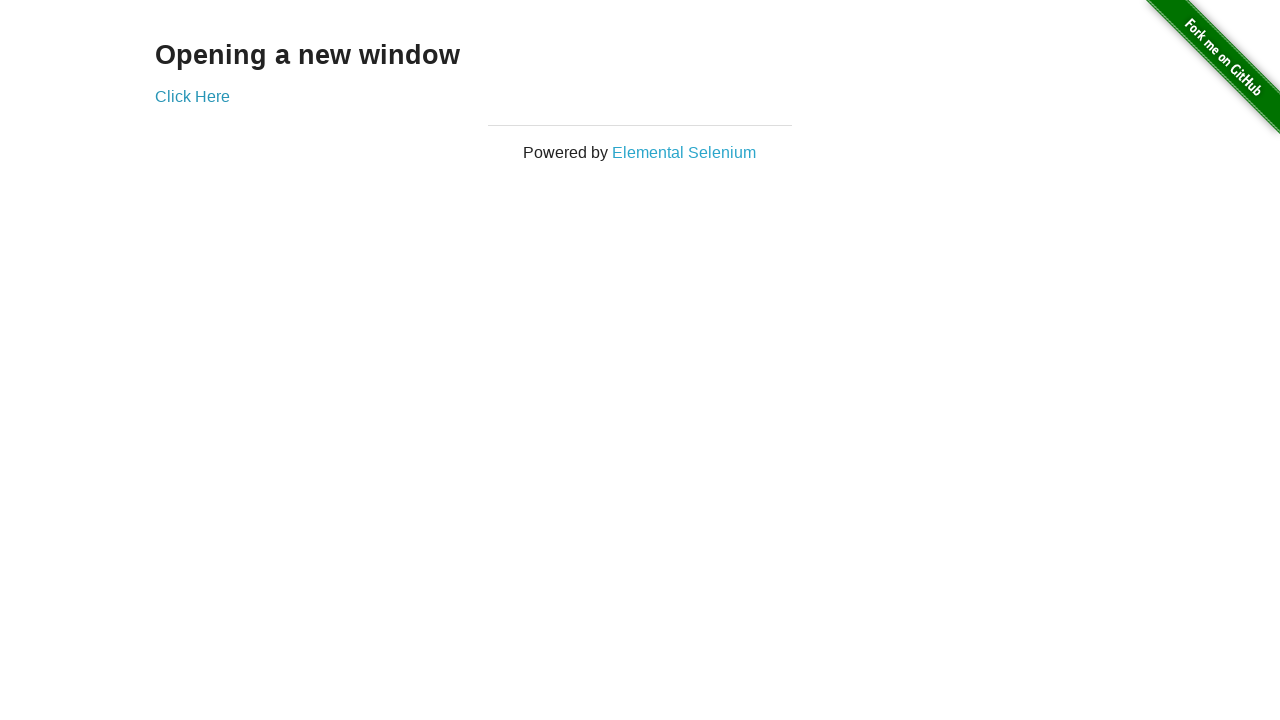

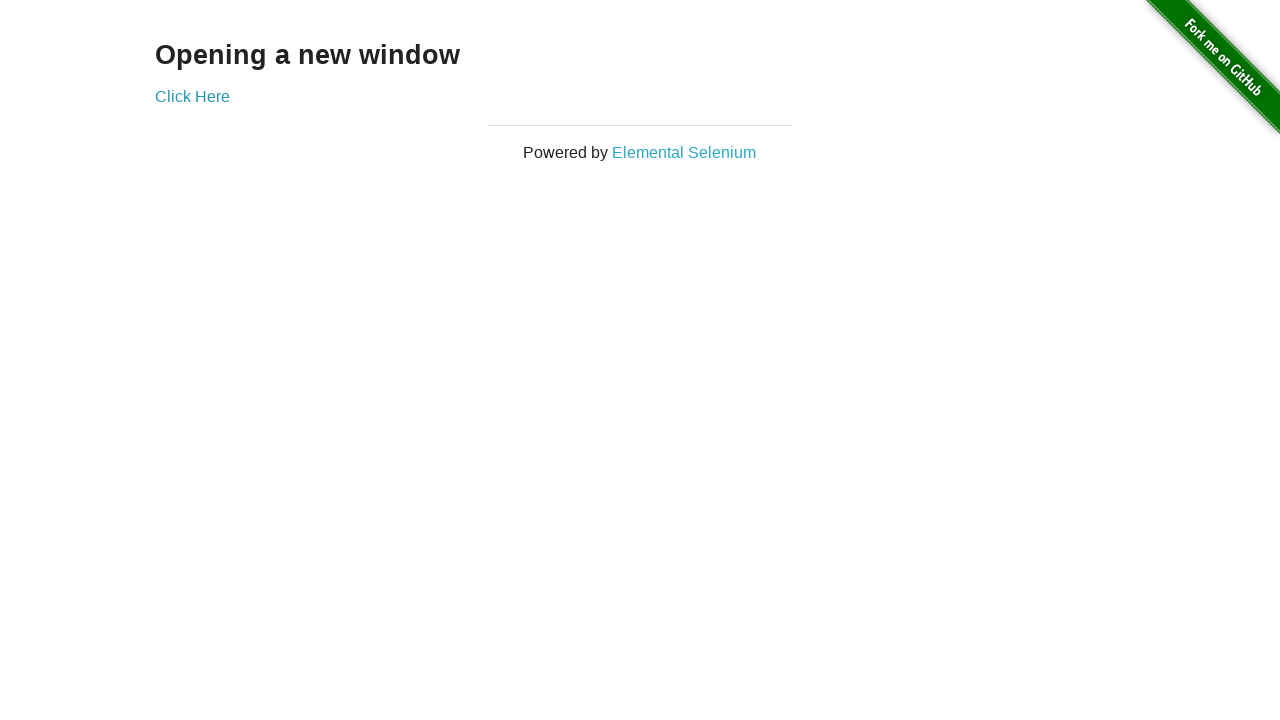